Tests password generator with special characters in both master password and site name fields

Starting URL: http://angel.net/~nic/passwd.current.html

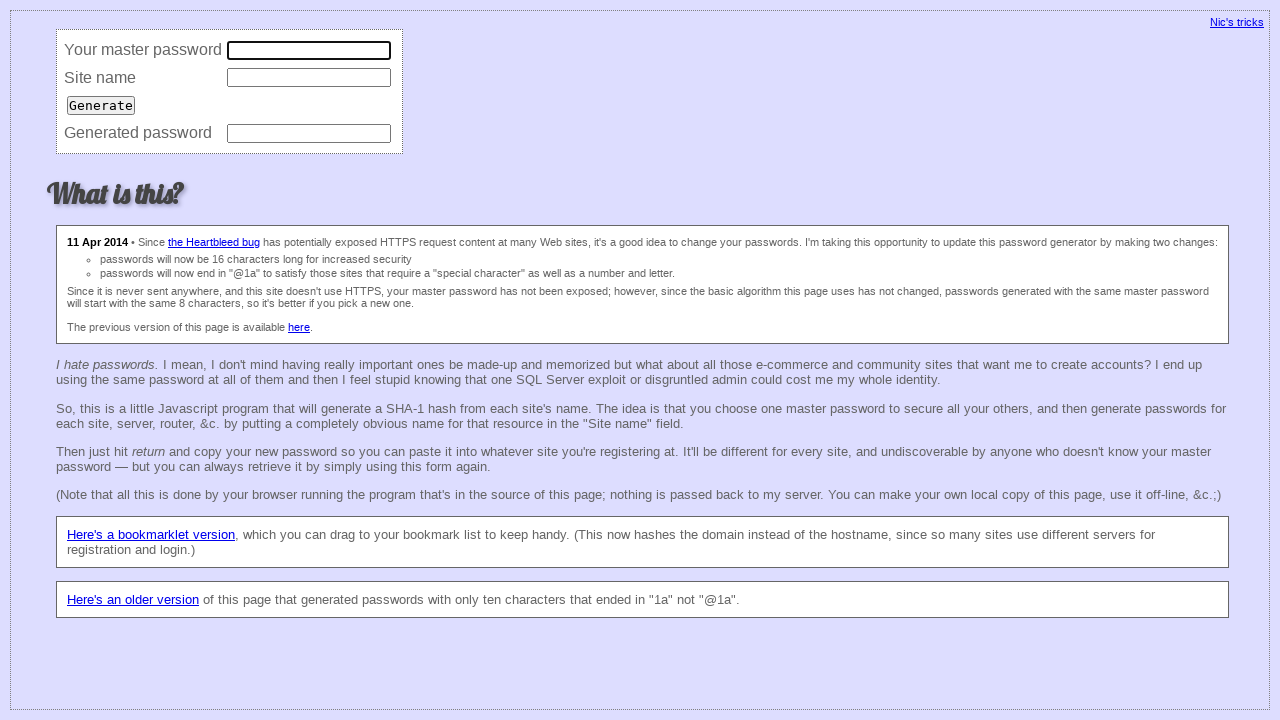

Navigated to password generator page
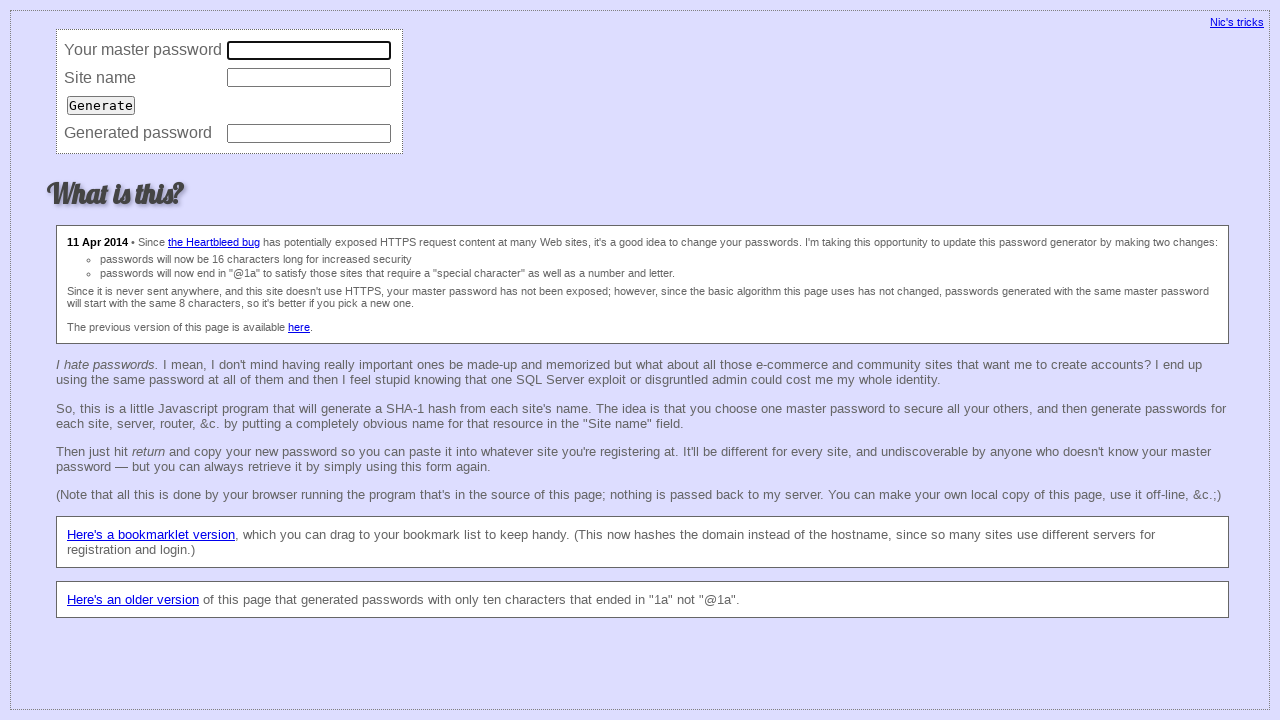

Filled master password field with special characters: /:':;@#$%^& on input[name='master']
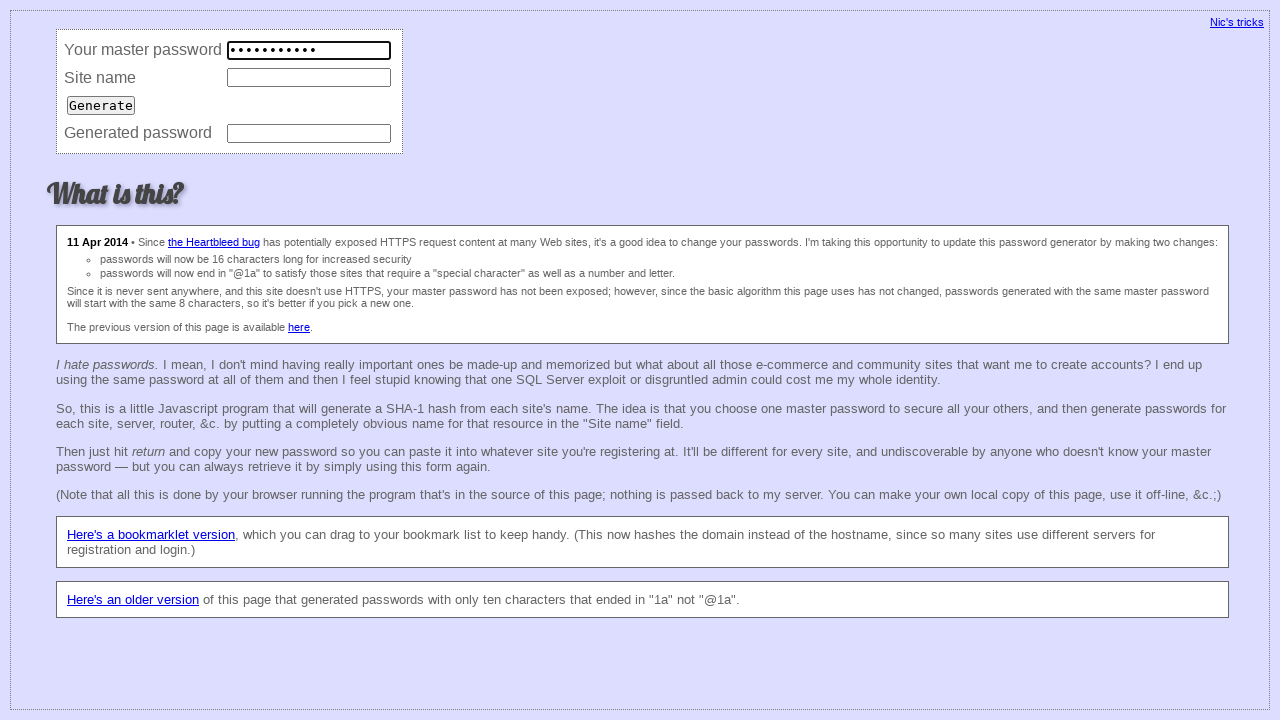

Filled site name field with special characters: /:':;@#$%^& on input[name='site']
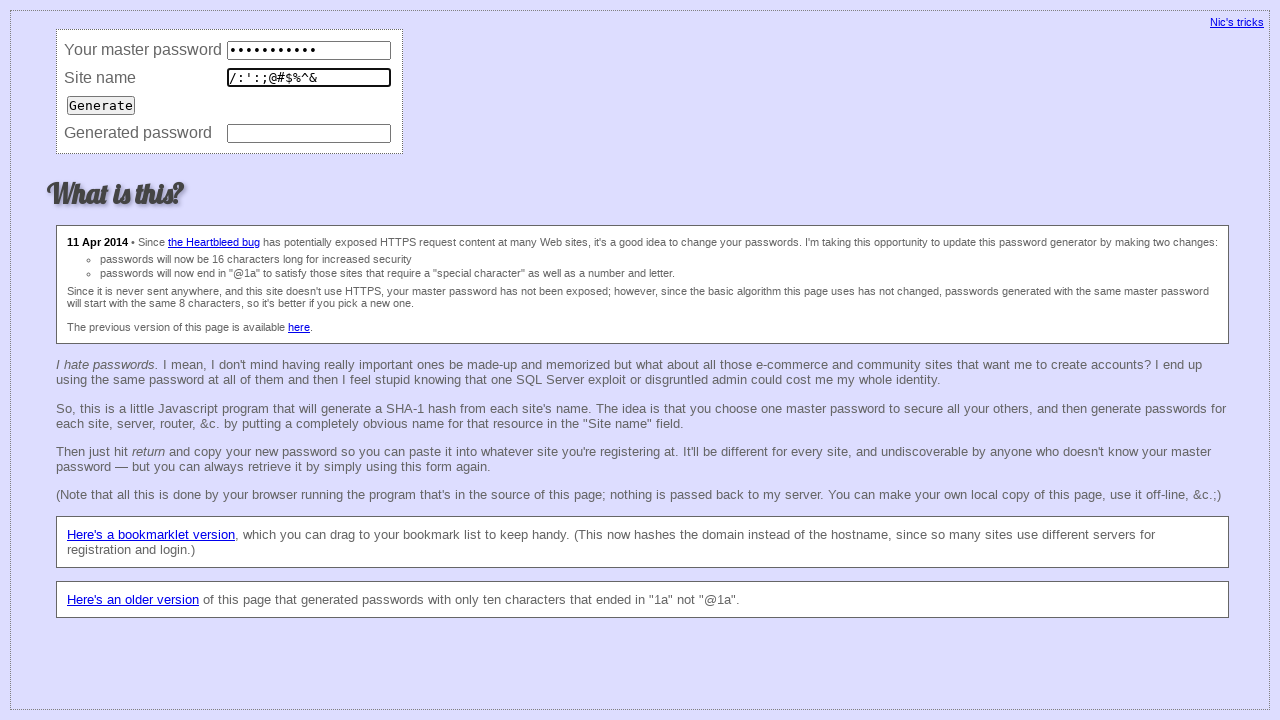

Pressed Enter to trigger password generation on input[name='site']
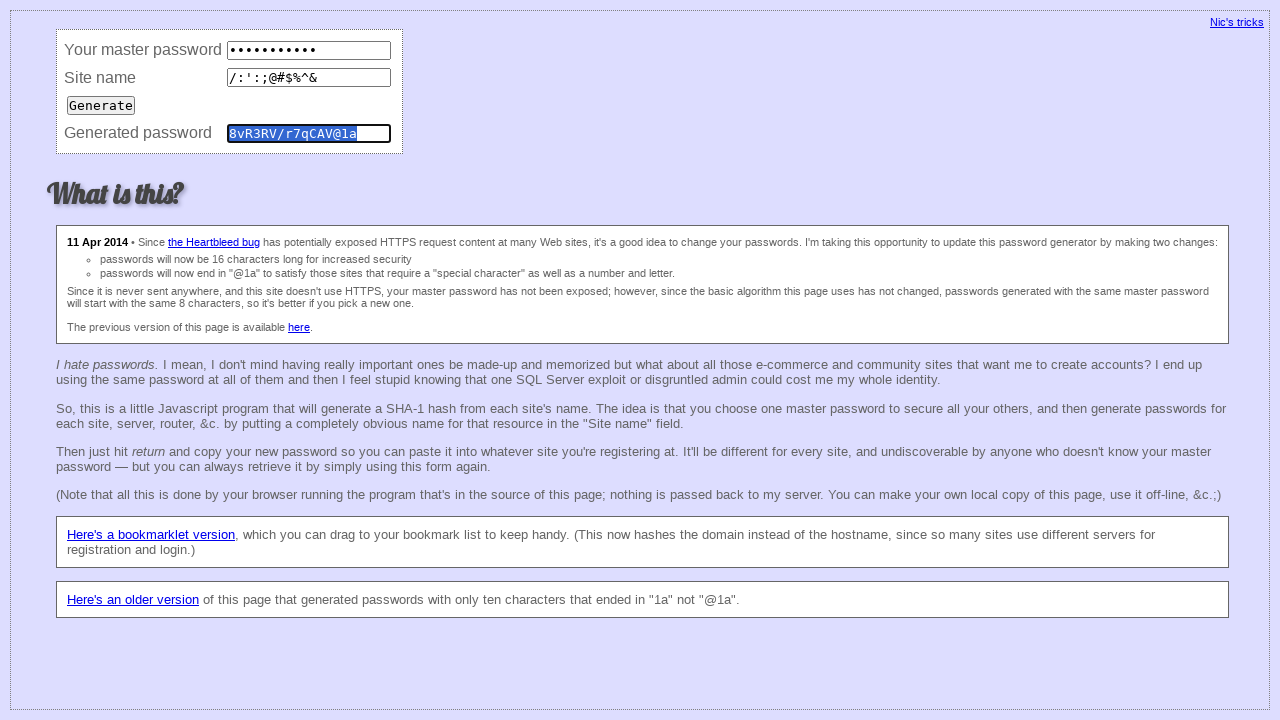

Password generated successfully with special characters in both master password and site name
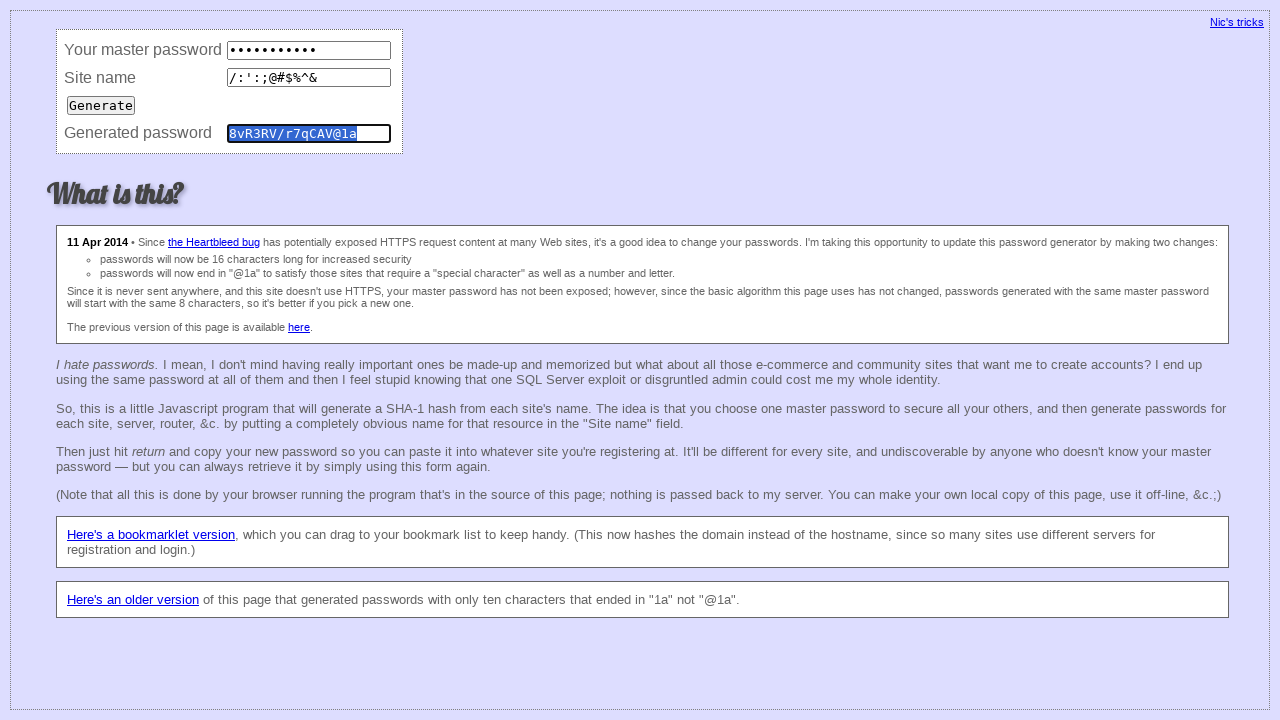

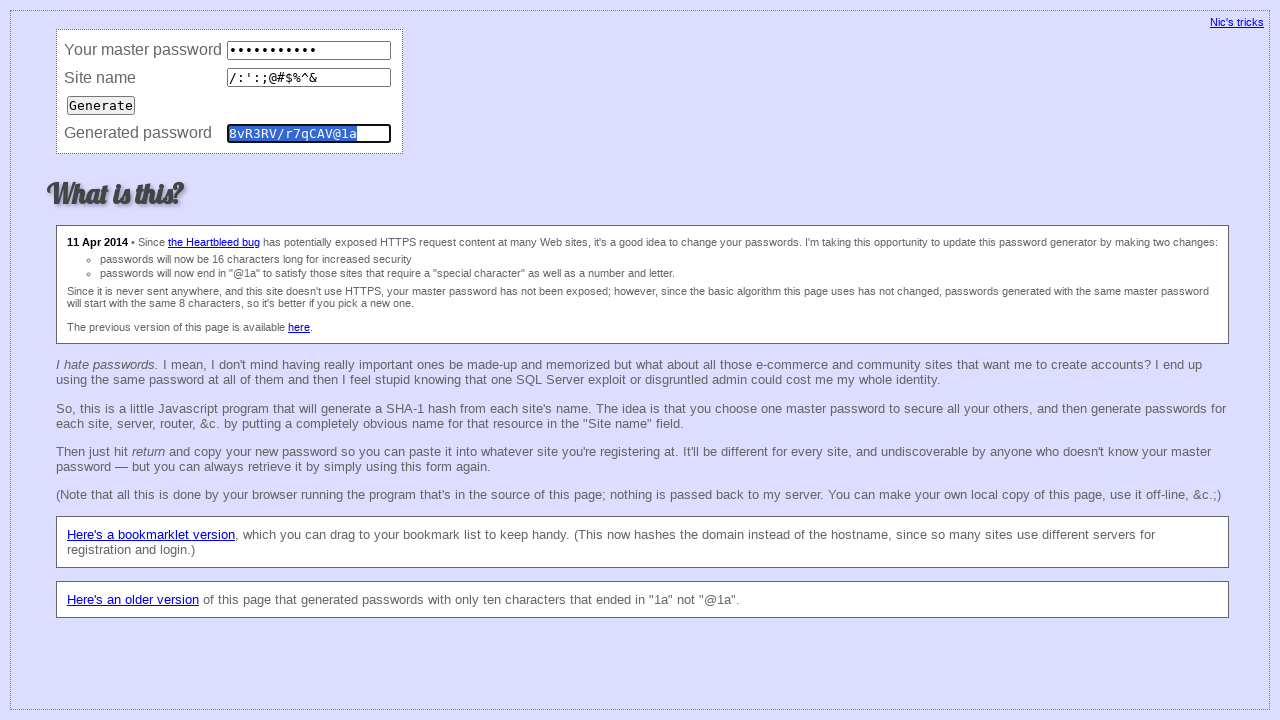